Tests horizontal scrolling functionality by navigating to a dashboard page and scrolling right by 1000 pixels using JavaScript execution.

Starting URL: https://dashboards.handmadeinteractive.com/jasonlove/

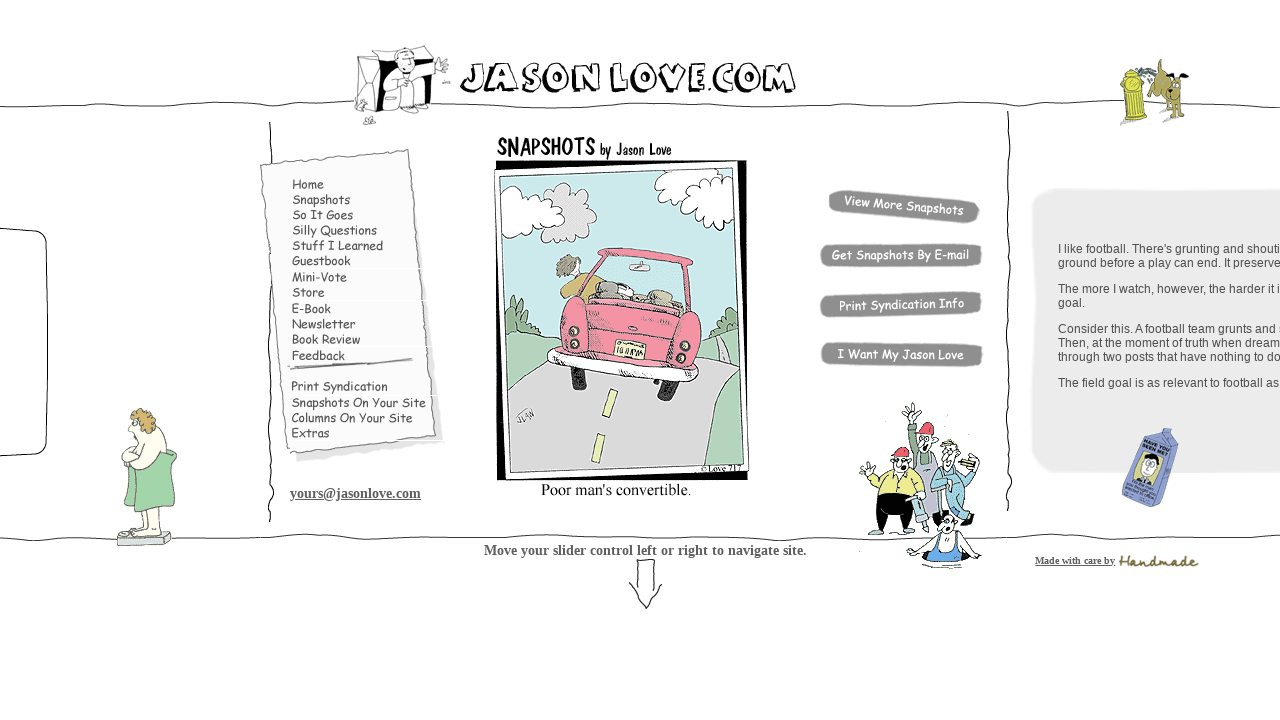

Waited for page to load (domcontentloaded)
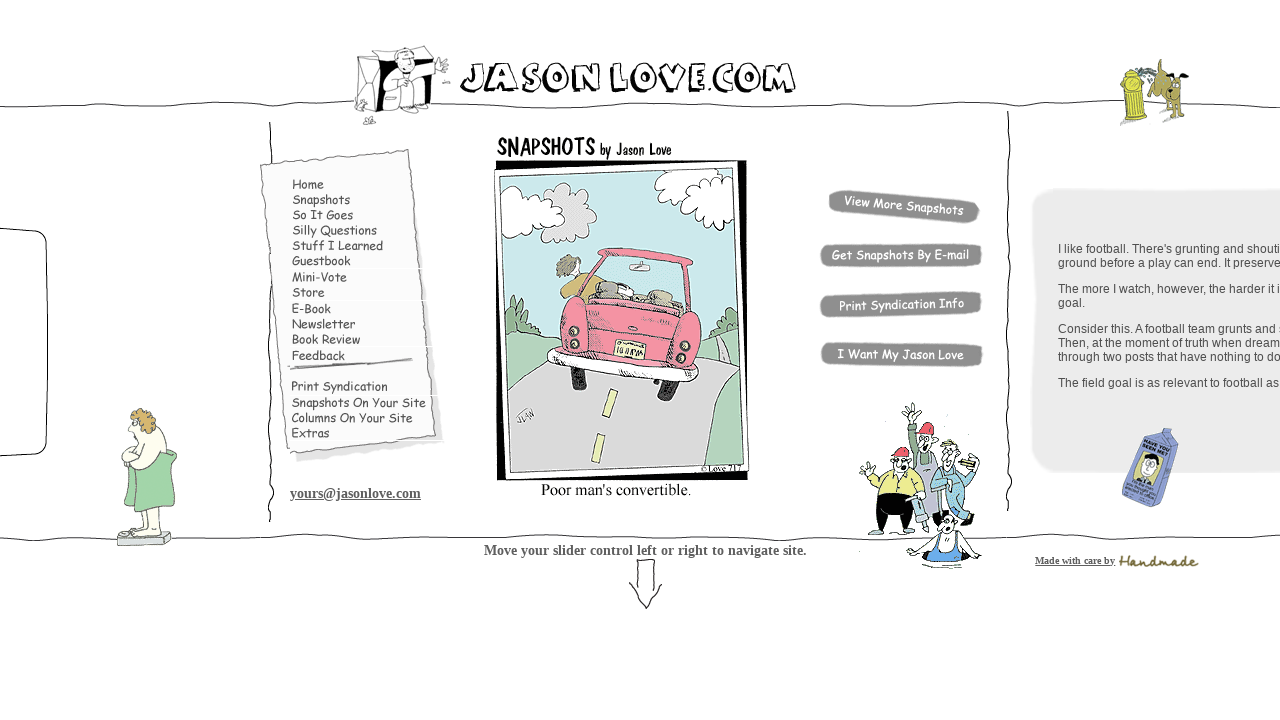

Scrolled horizontally to the right by 1000 pixels using JavaScript
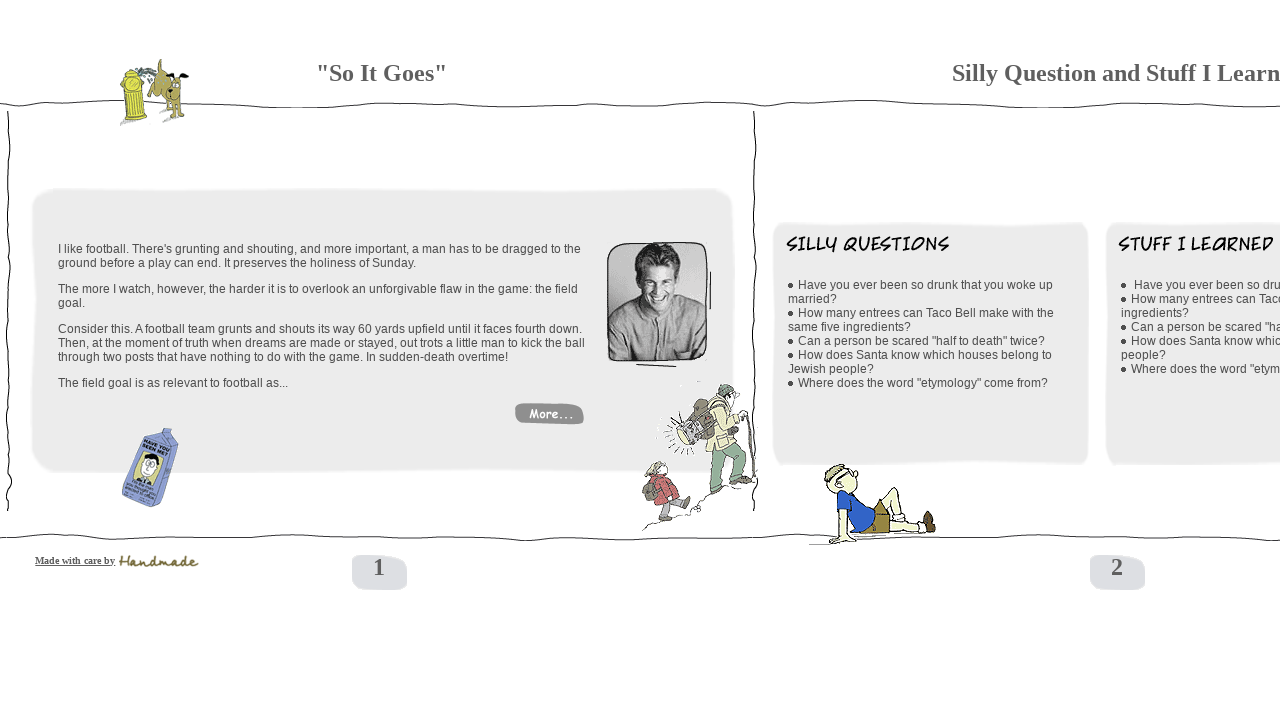

Waited 2 seconds to observe the scroll effect
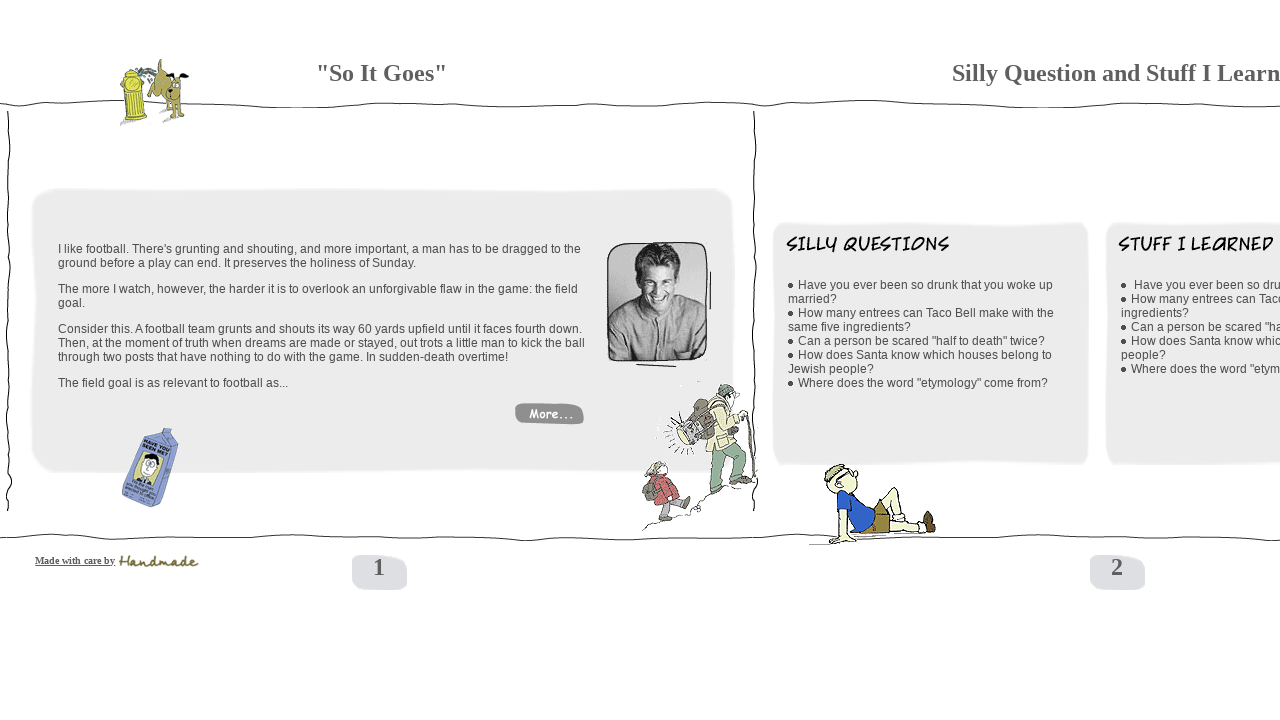

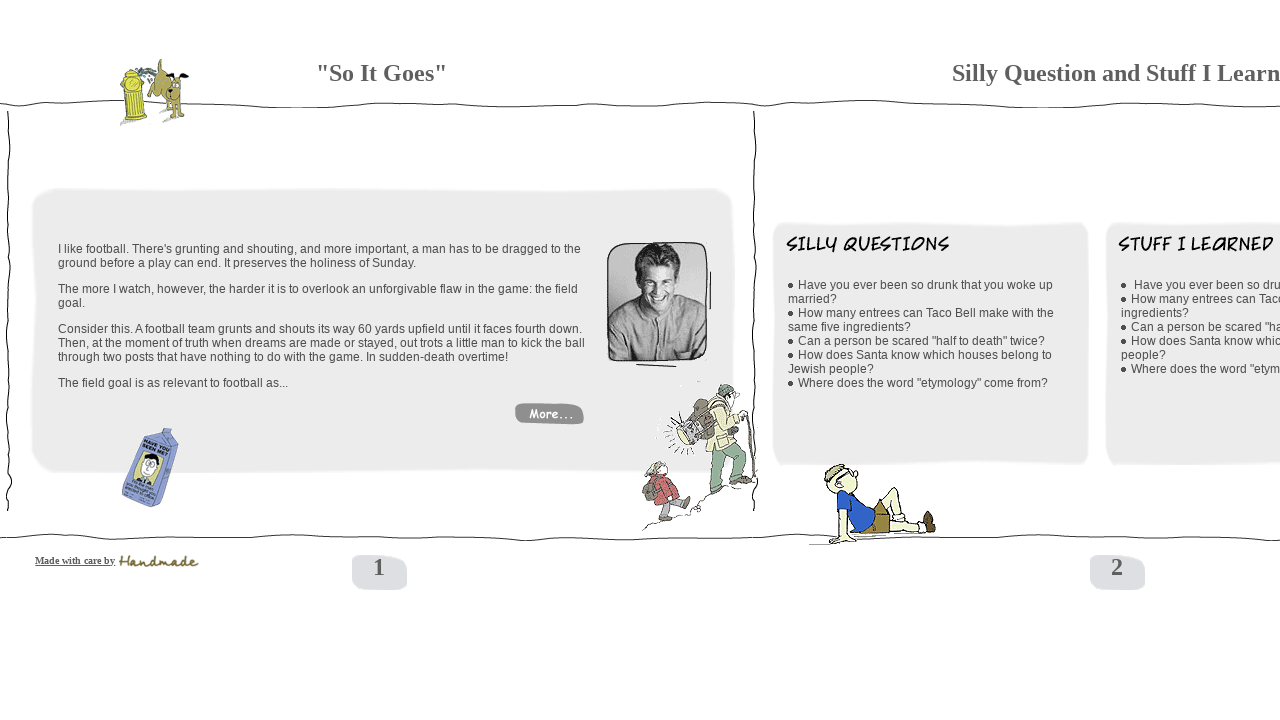